Tests adding a random product to the cart and verifying it appears in the mini cart

Starting URL: http://demostore.supersqa.com

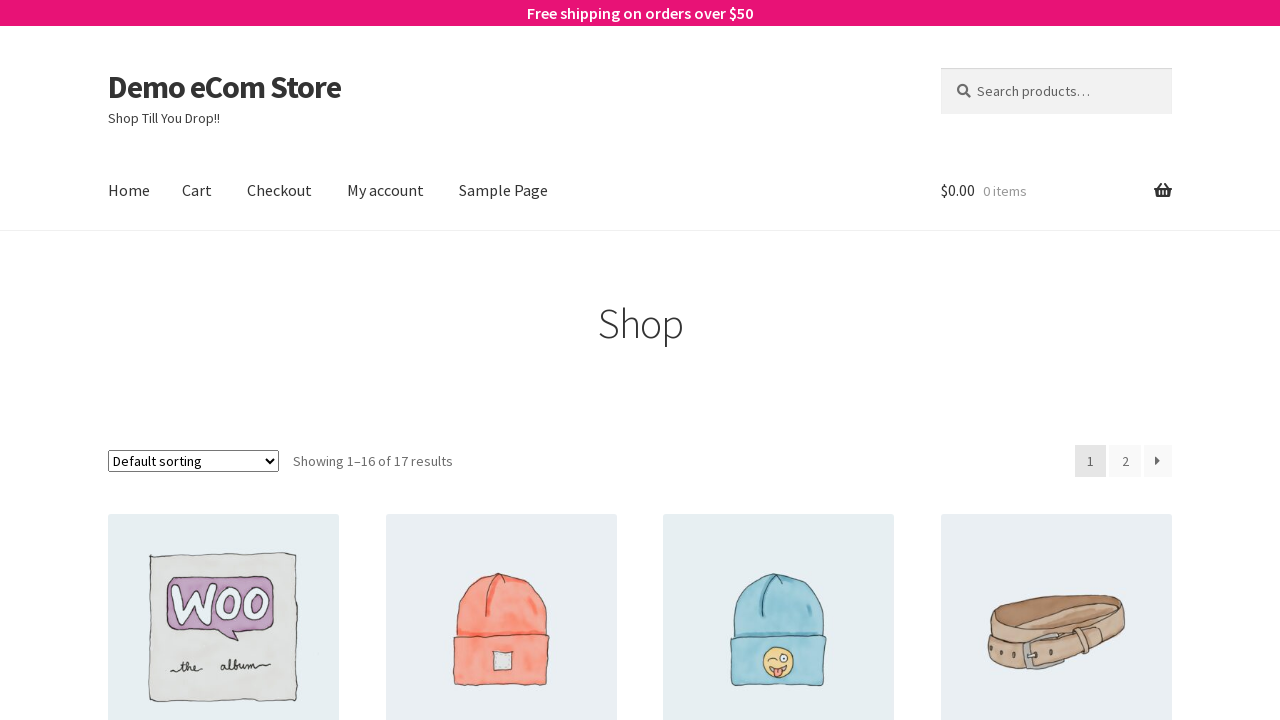

Waited for product list to load
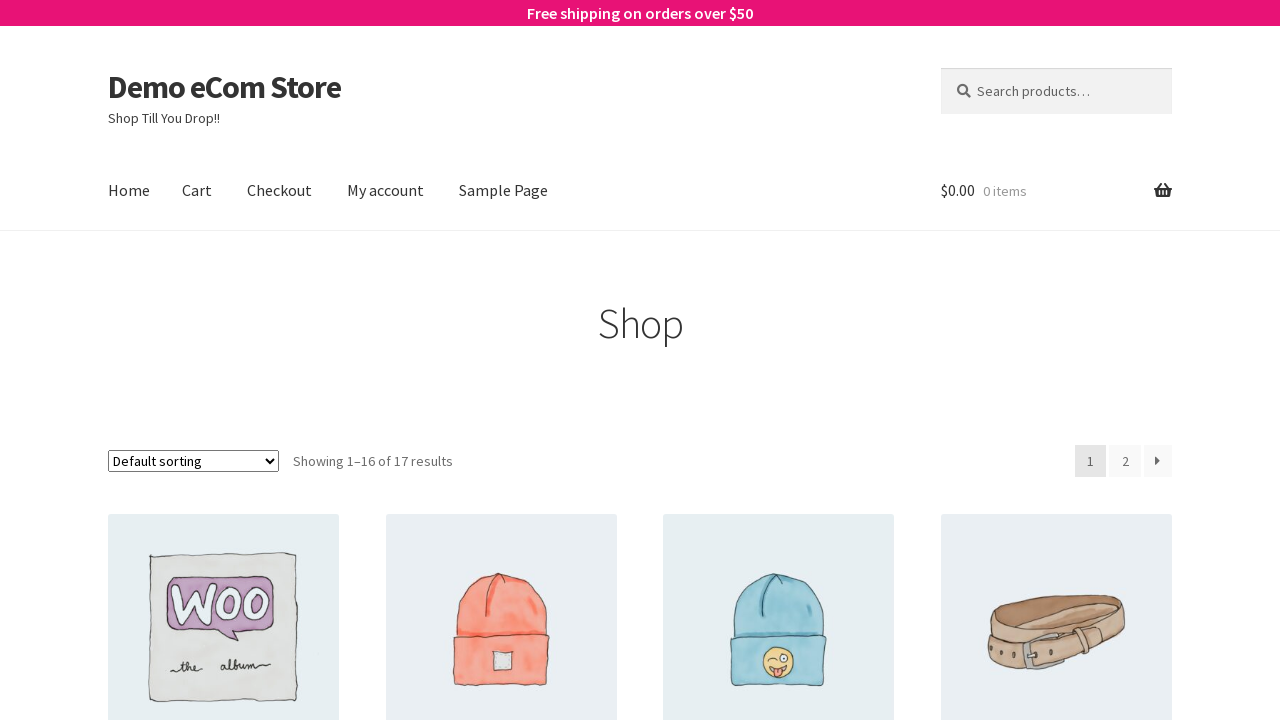

Located all 'Add to cart' buttons on the page
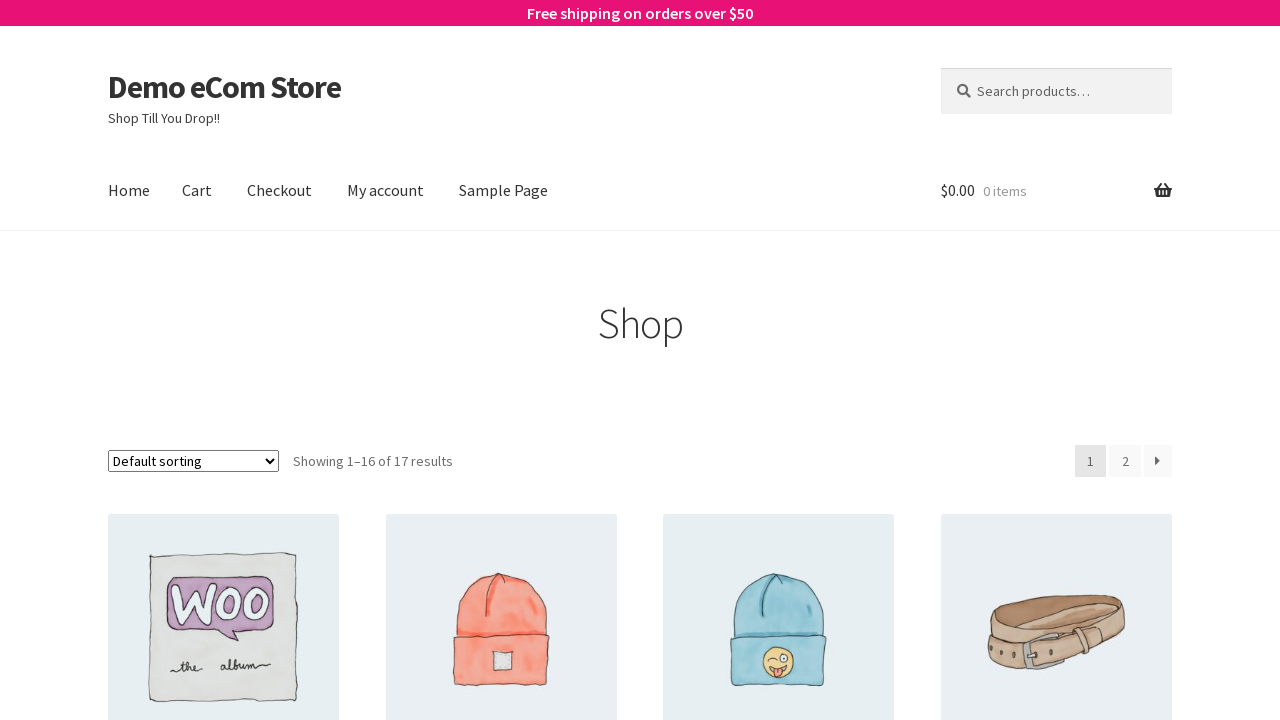

Found 13 'Add to cart' buttons
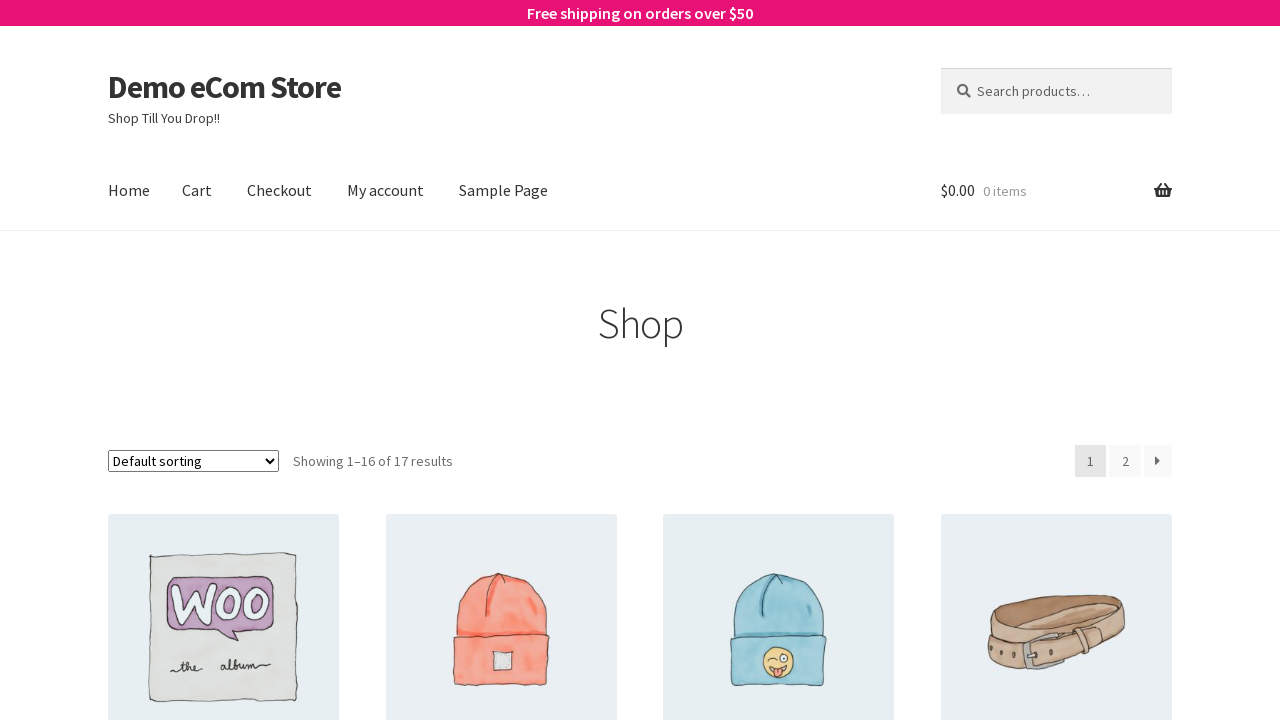

Retrieved the first 'Add to cart' button
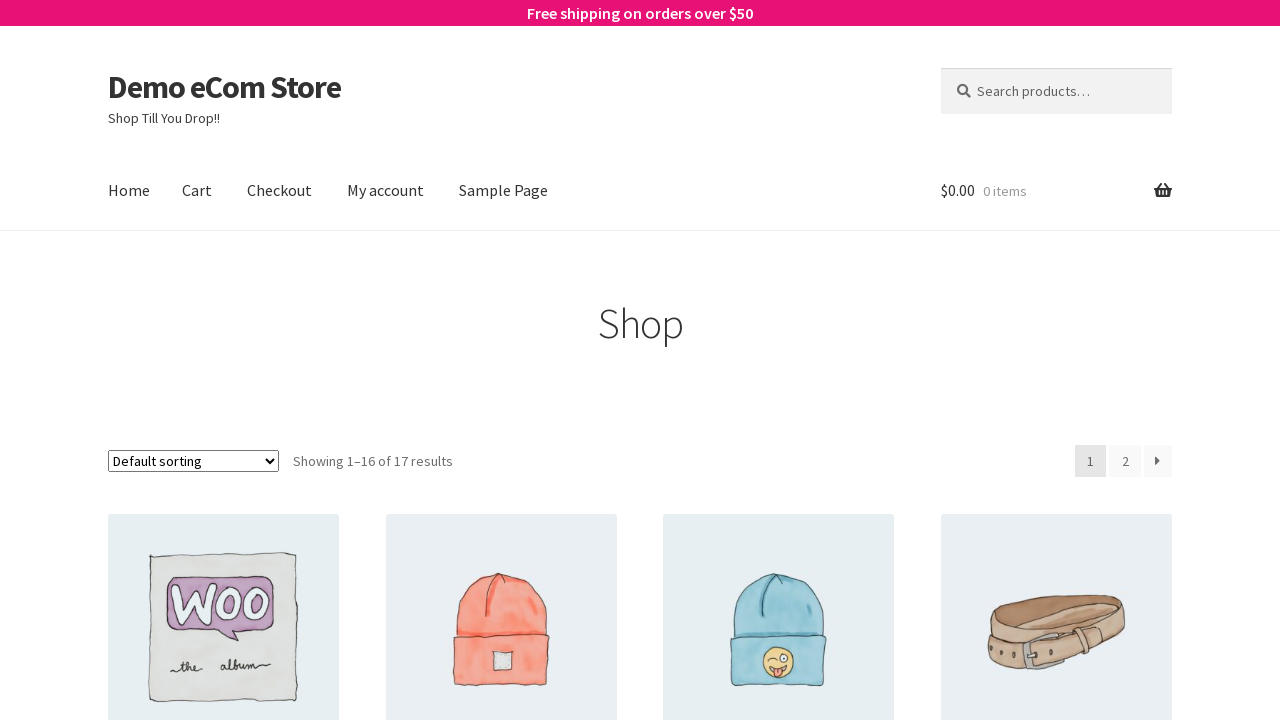

Extracted product ID: 31
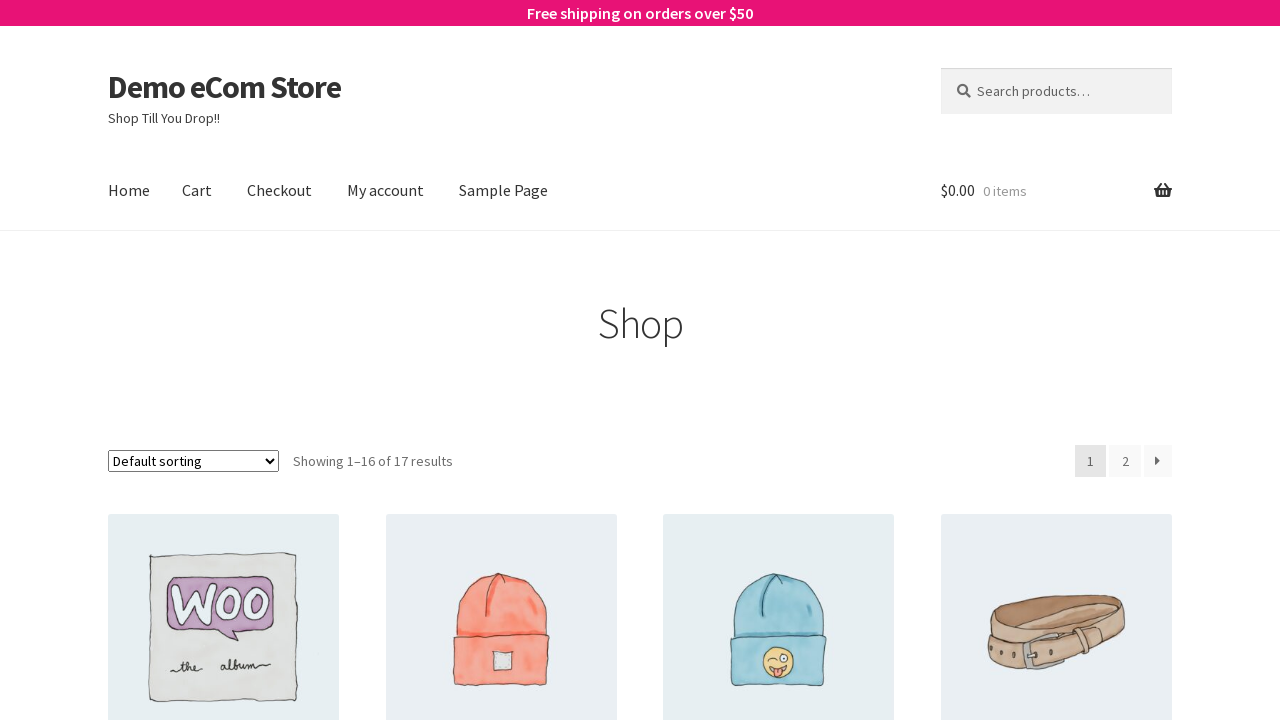

Clicked 'Add to cart' button for product 31 at (224, 360) on ul.products.columns-4 li a:text('Add to cart') >> nth=0
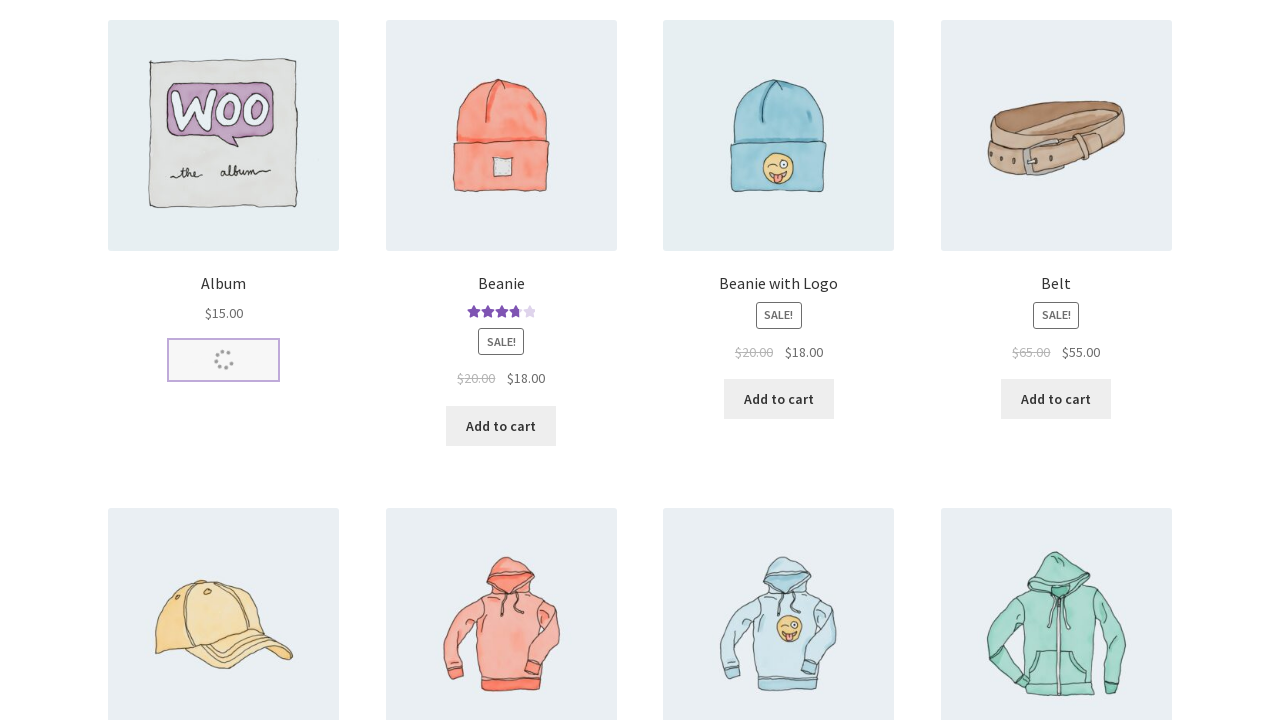

Product 31 appeared in mini cart
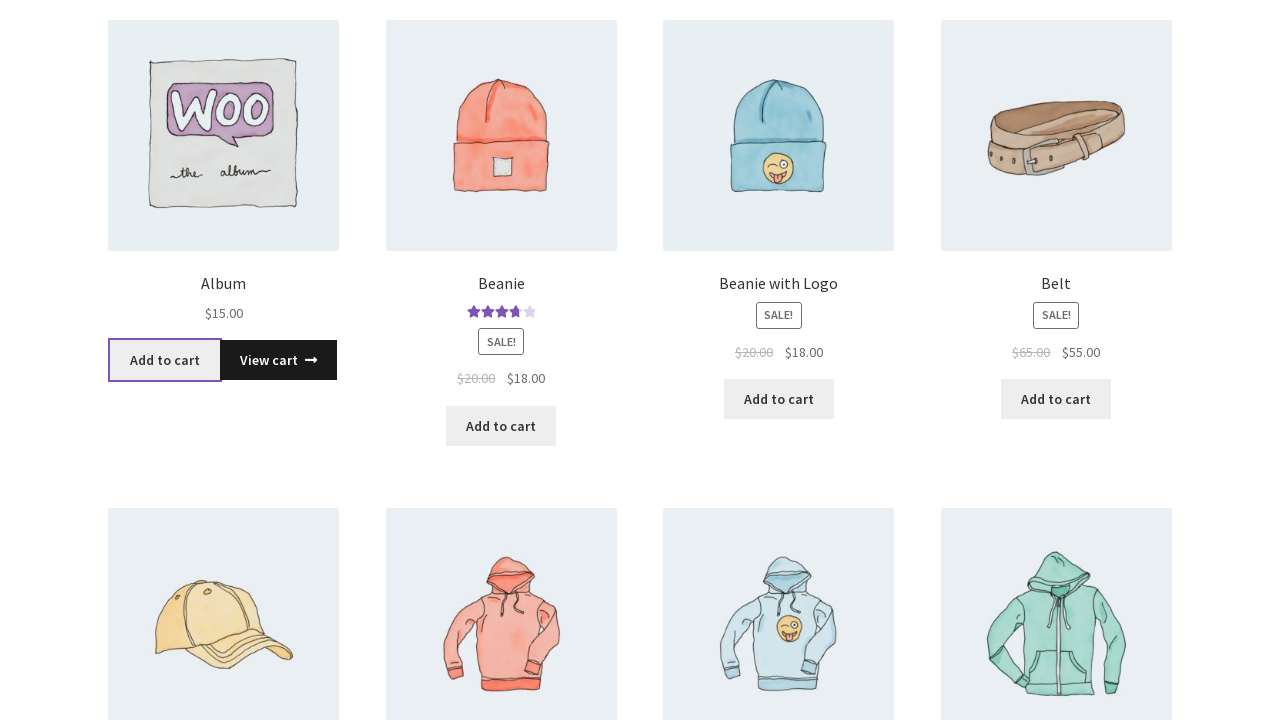

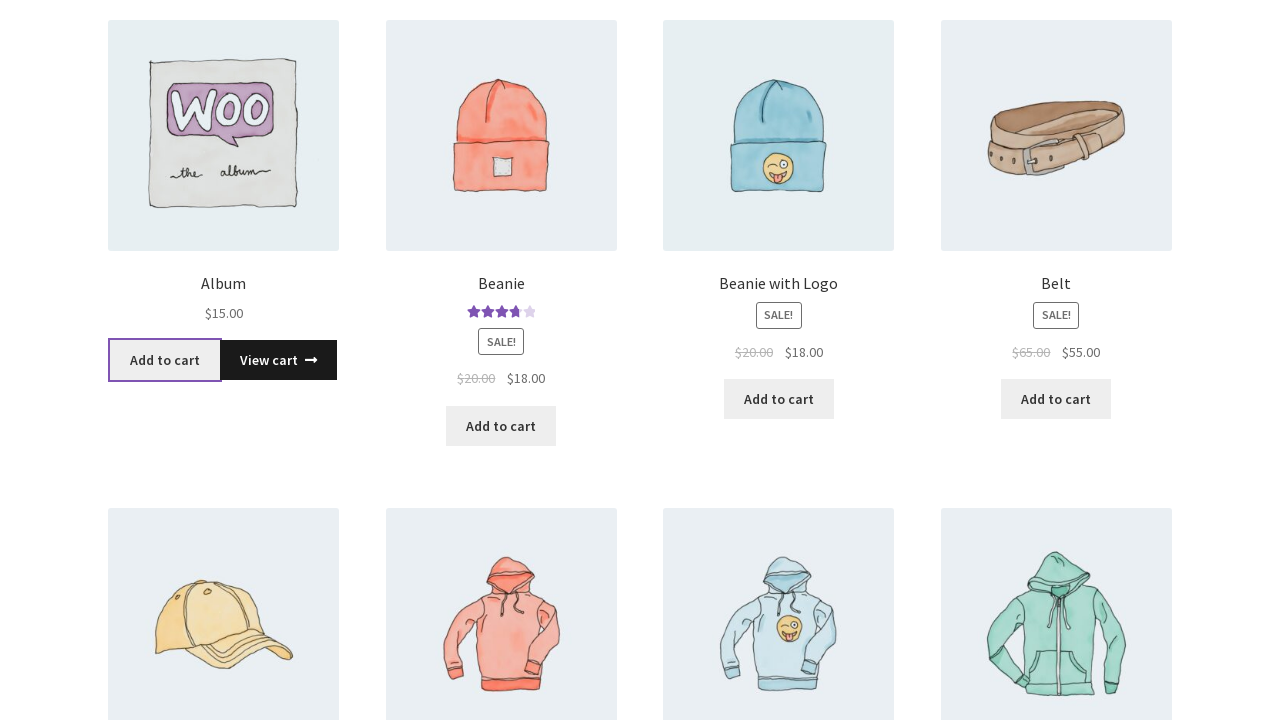